Navigates to Douban movie ranking page and scrolls down 10000 pixels using JavaScript execution

Starting URL: https://movie.douban.com/typerank?type_name=剧情&type=11&interval_id=100:90&action=

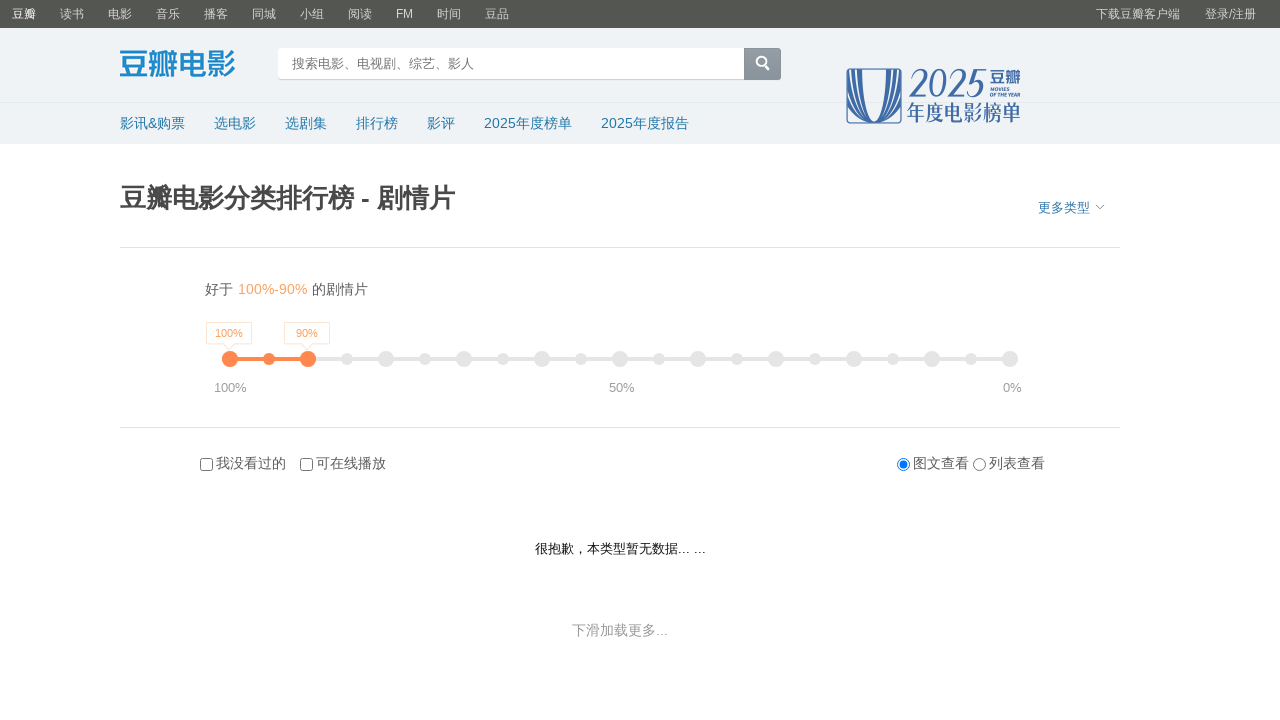

Waited for page to reach networkidle state on Douban movie ranking page
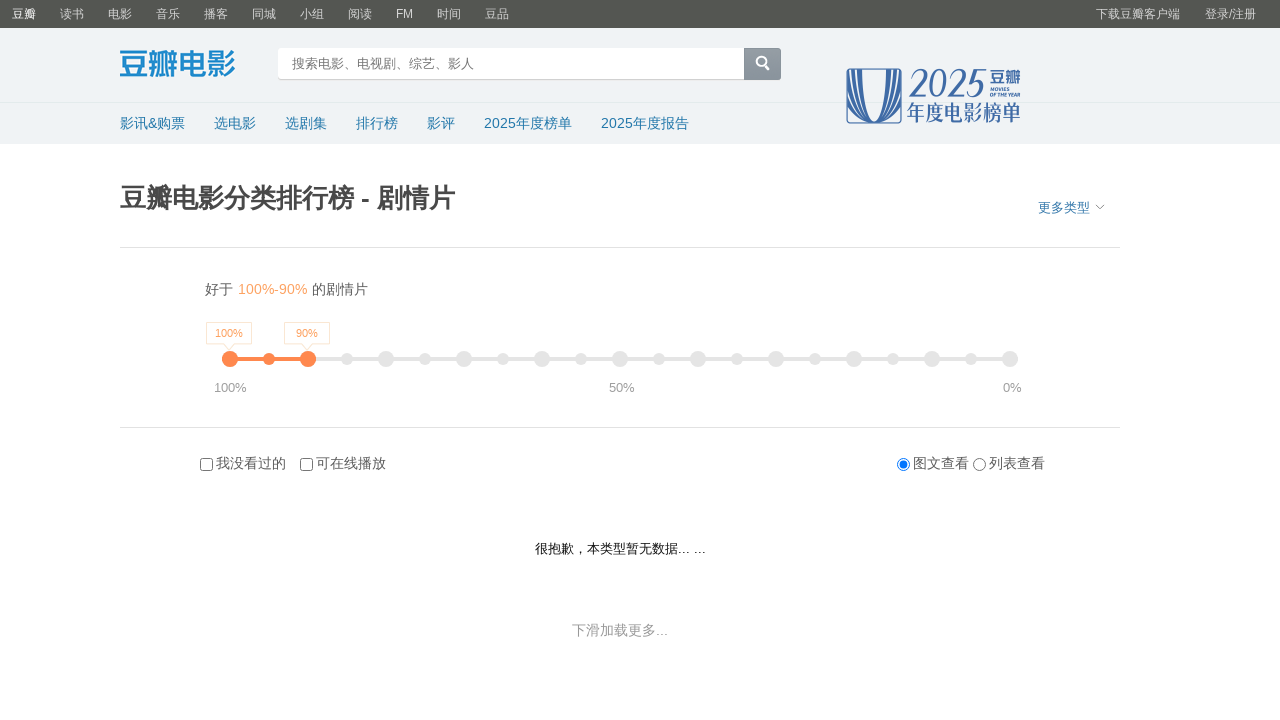

Scrolled down 10000 pixels using JavaScript execution
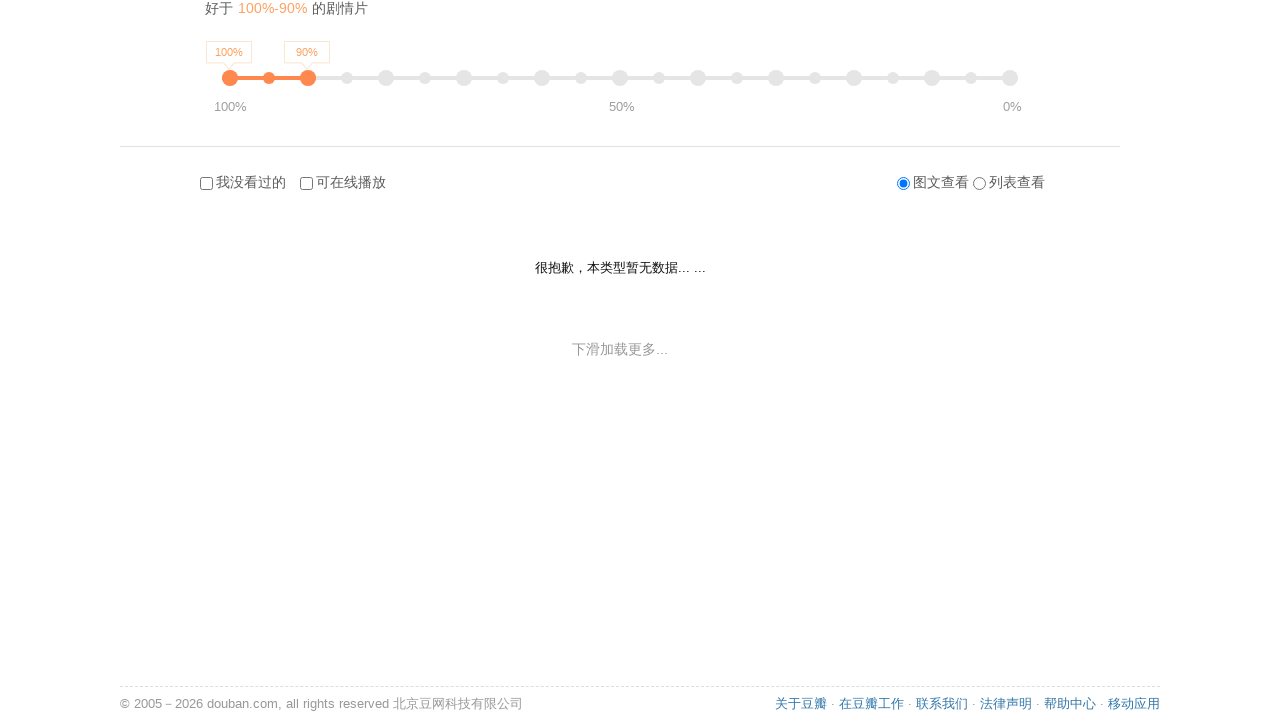

Waited 2000ms for content to load after scrolling
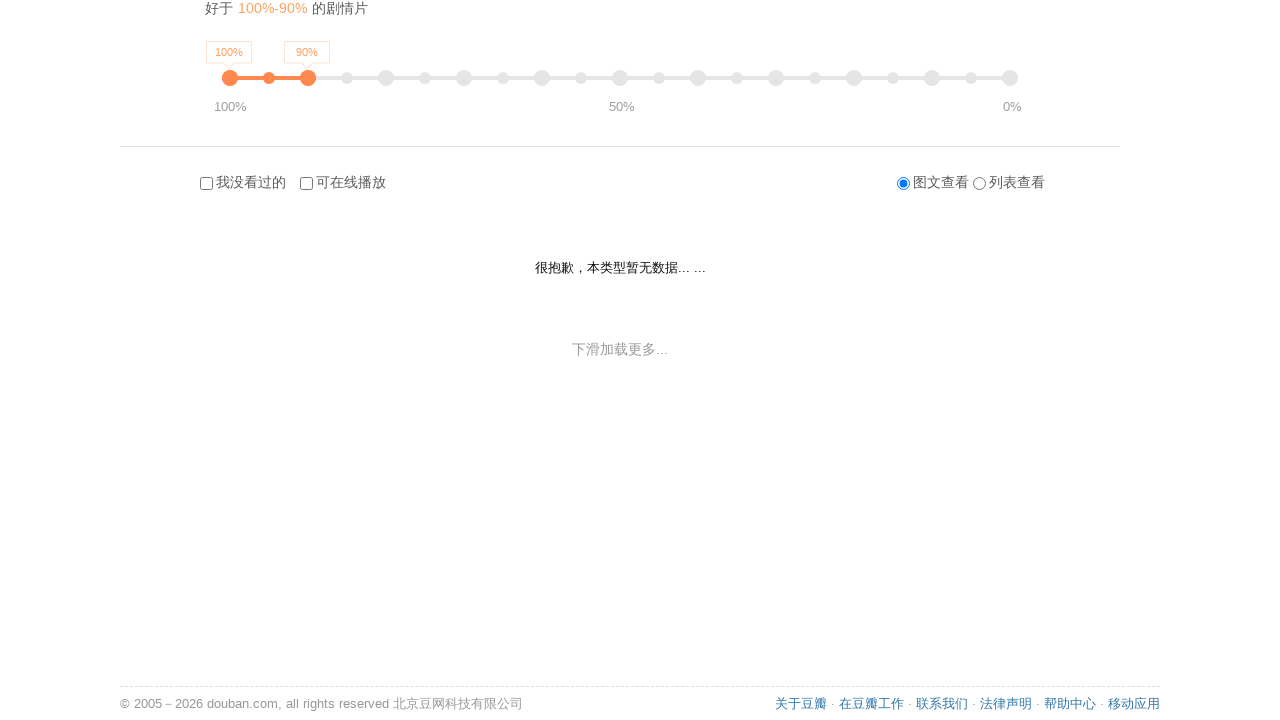

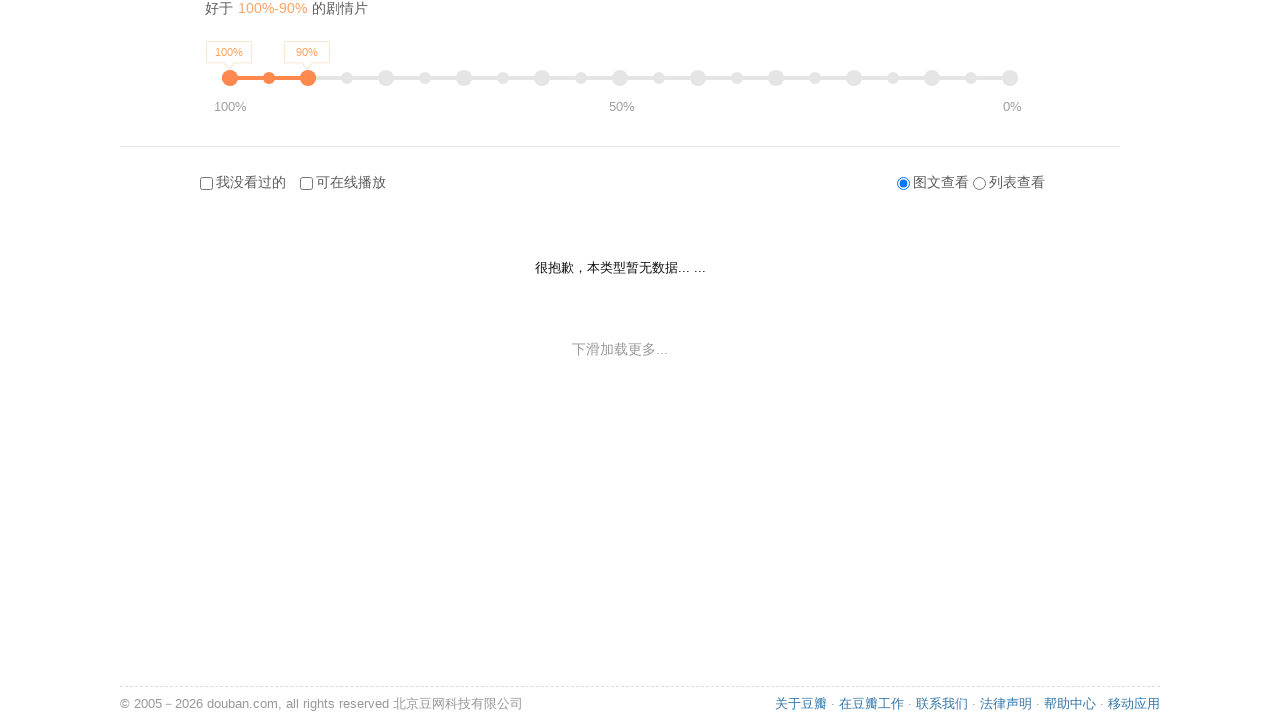